Tests a web form by entering text into a text box, submitting the form, and verifying the success message is displayed

Starting URL: https://www.selenium.dev/selenium/web/web-form.html

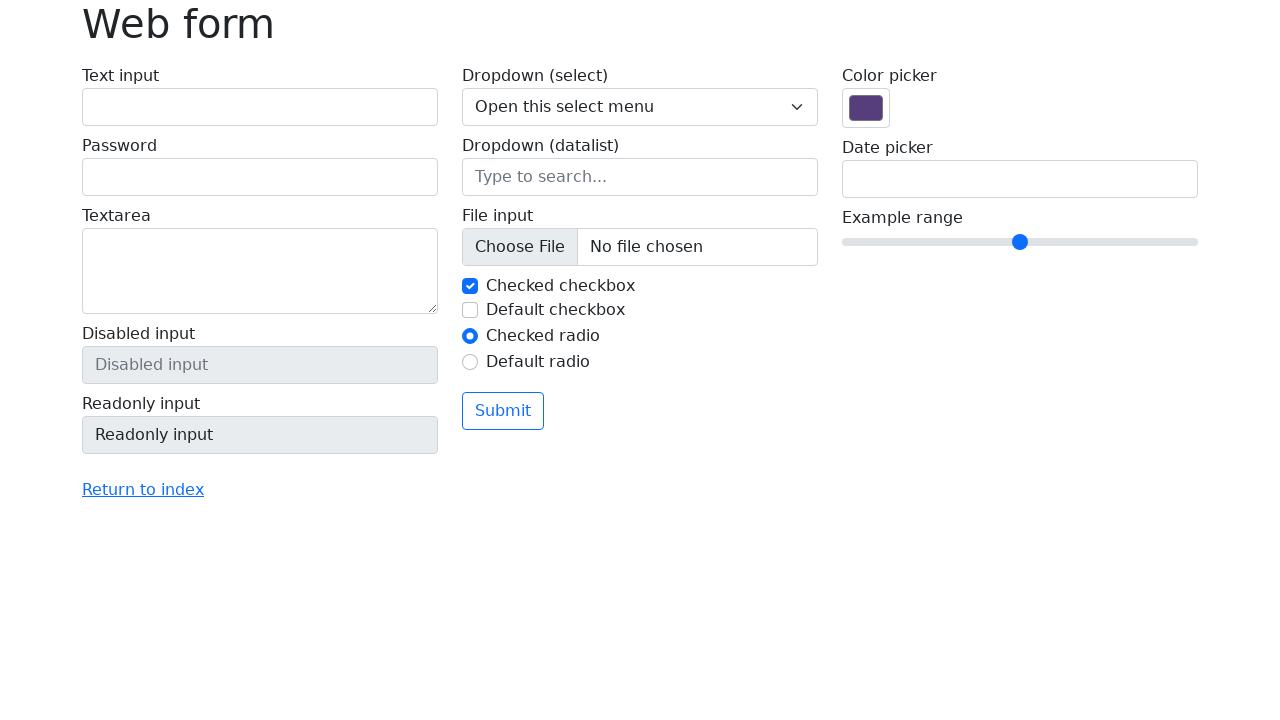

Filled text box with 'Selenium' on input[name='my-text']
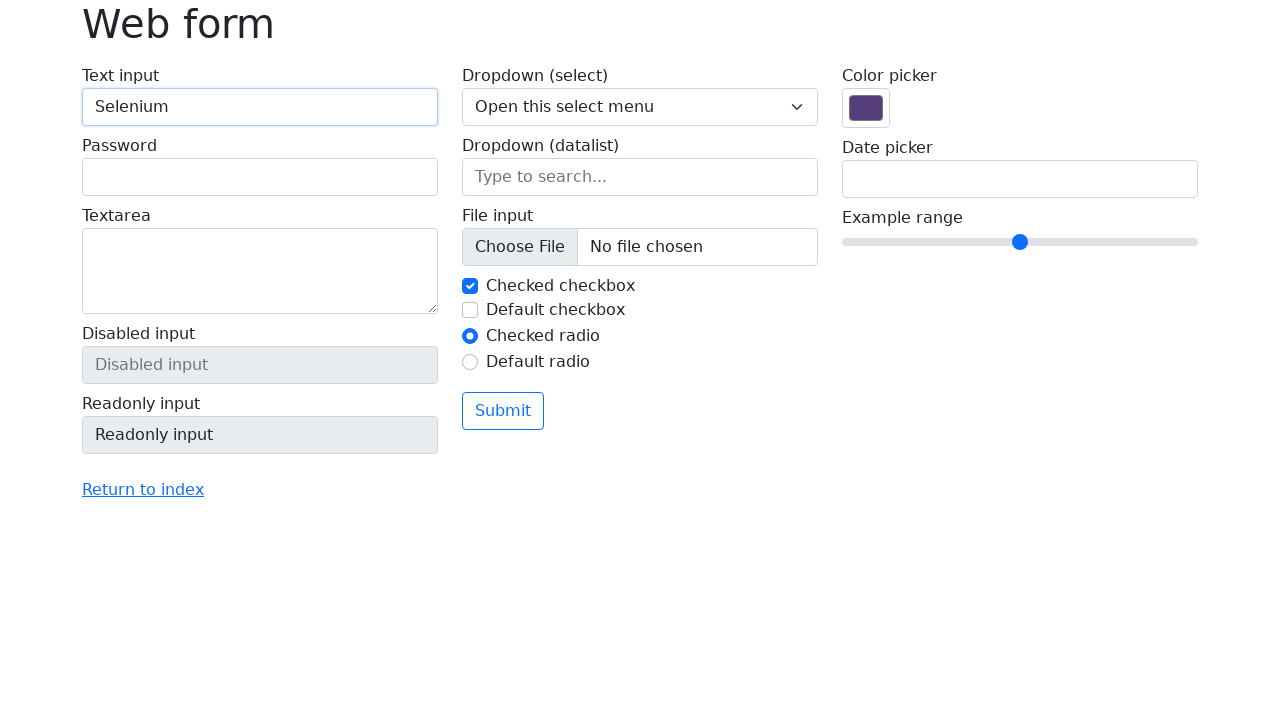

Clicked submit button at (503, 411) on button
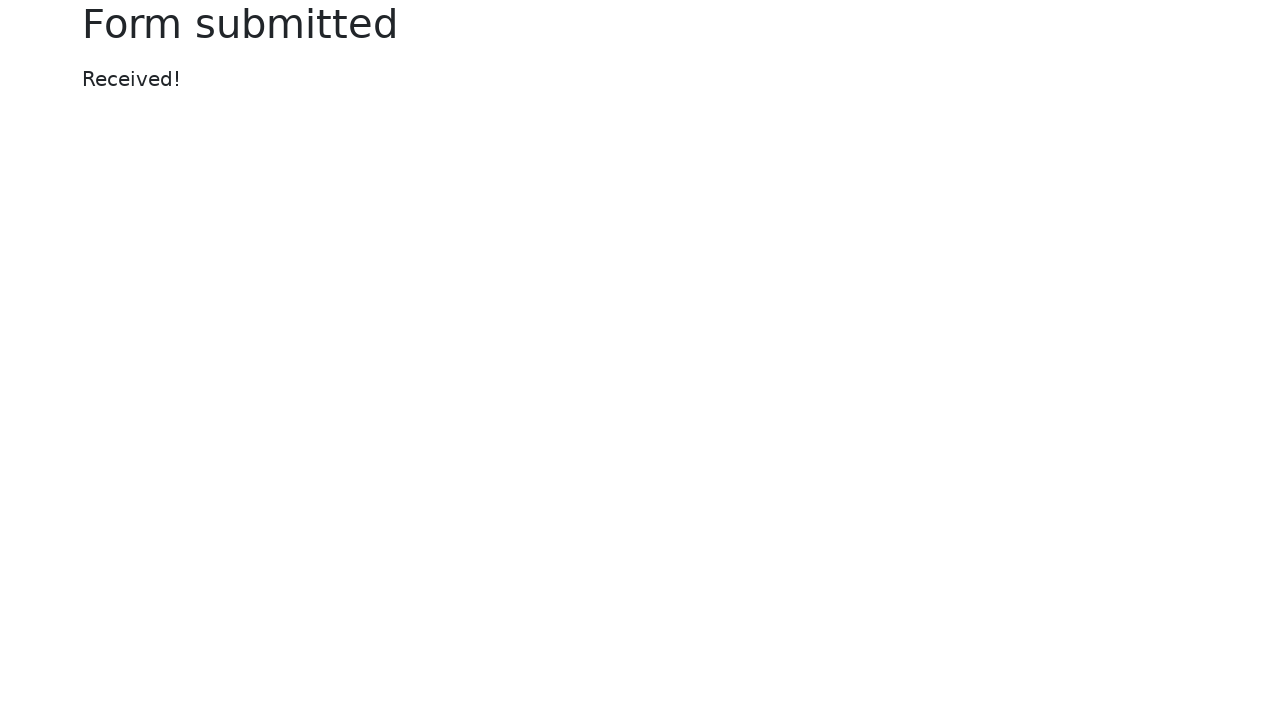

Success message appeared
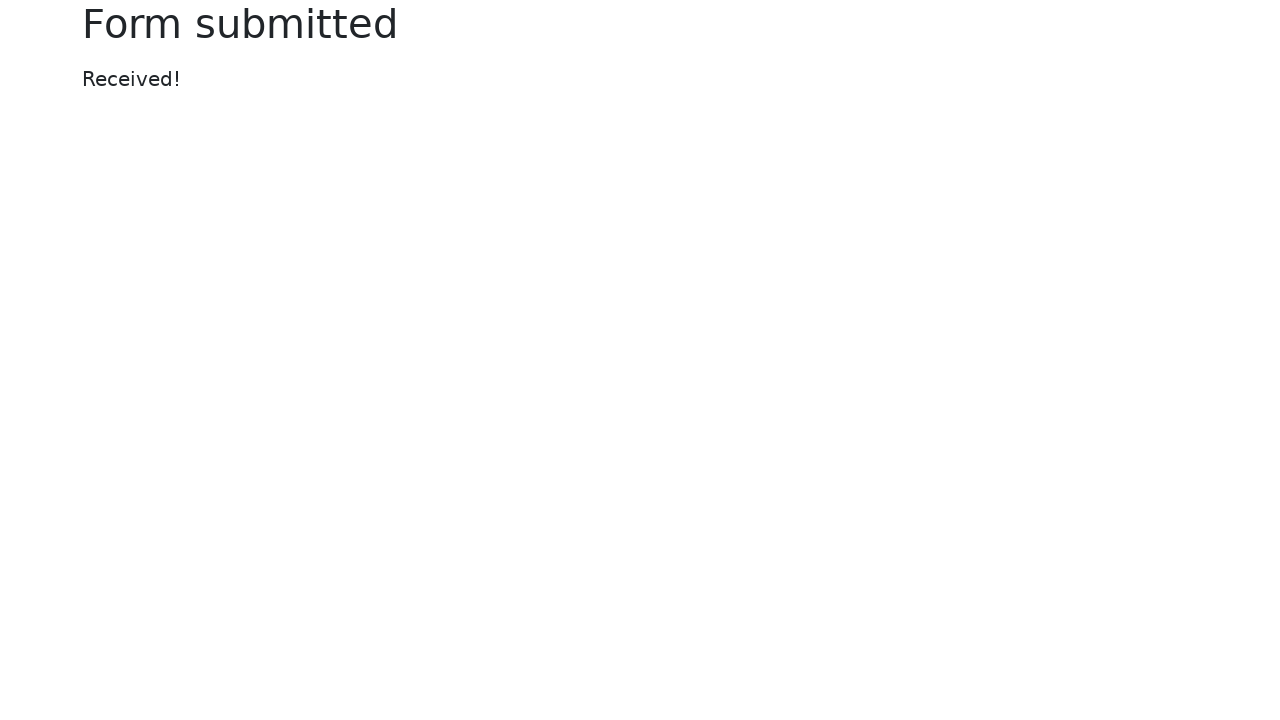

Verified success message text is 'Received!'
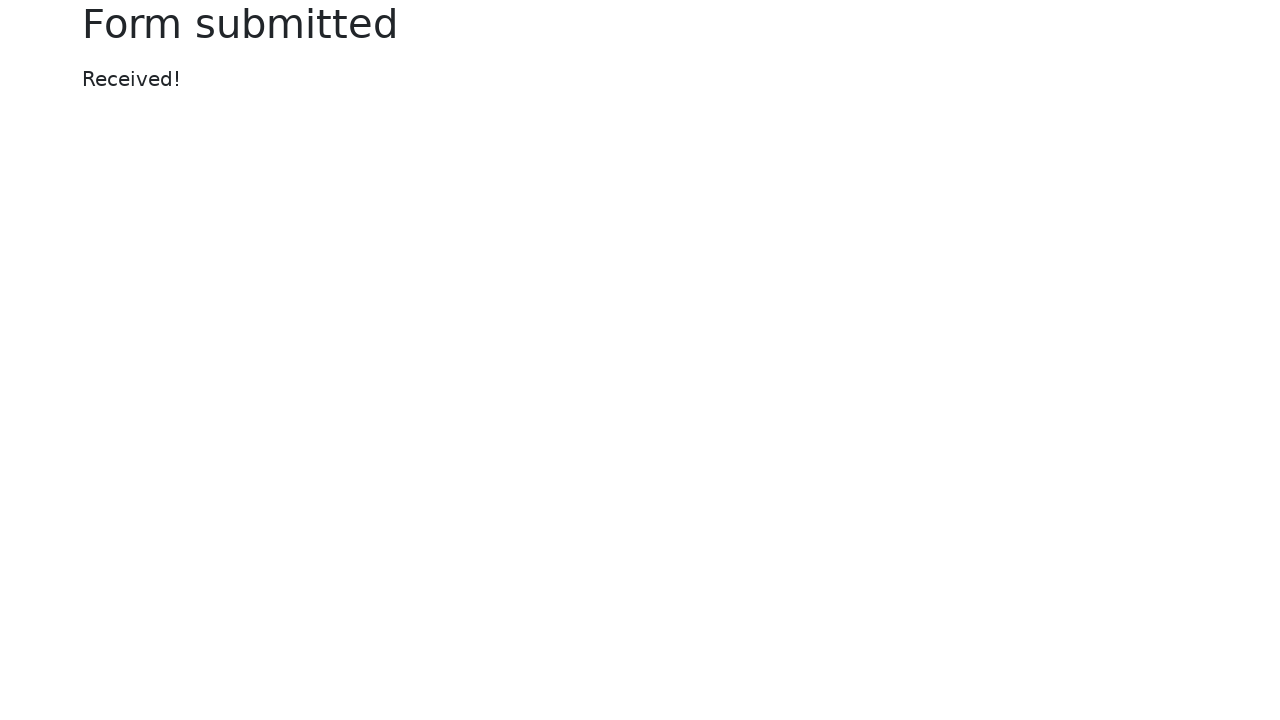

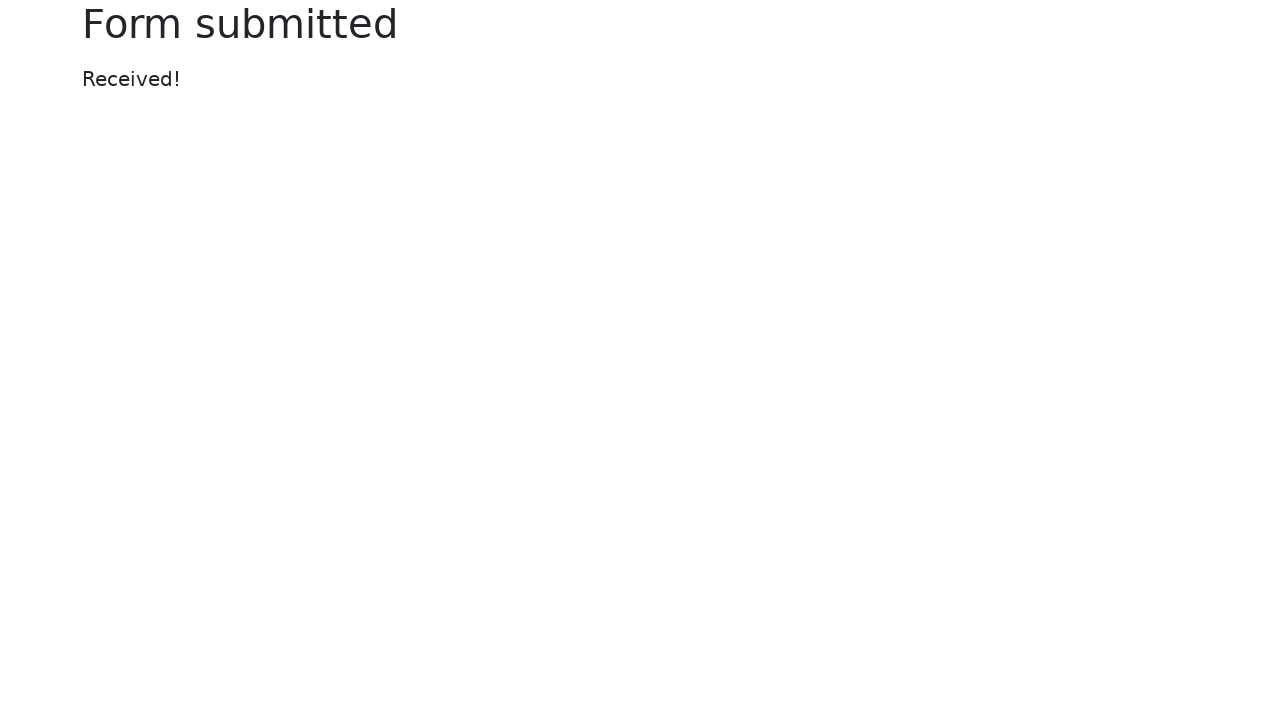